Tests the gov.uk homepage by clicking the accessibility statement link in the footer and verifying navigation to the accessibility page

Starting URL: https://www.gov.uk

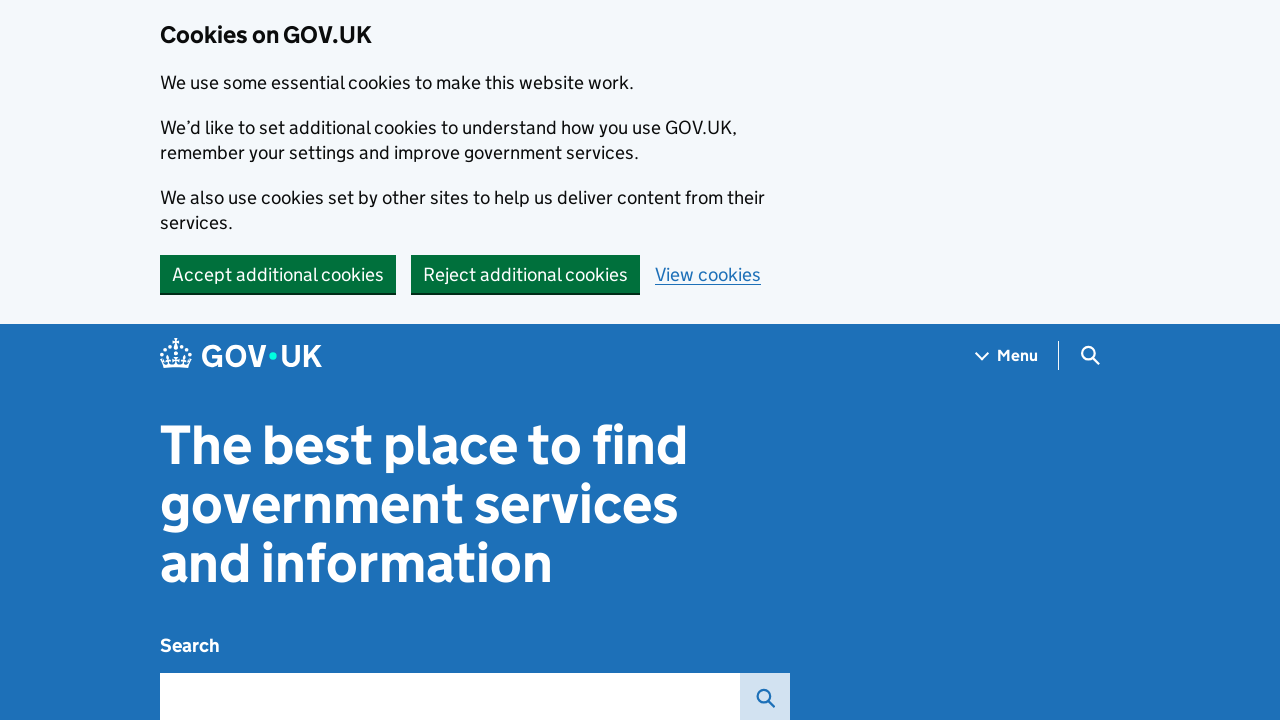

Located the accessibility statement link in the footer
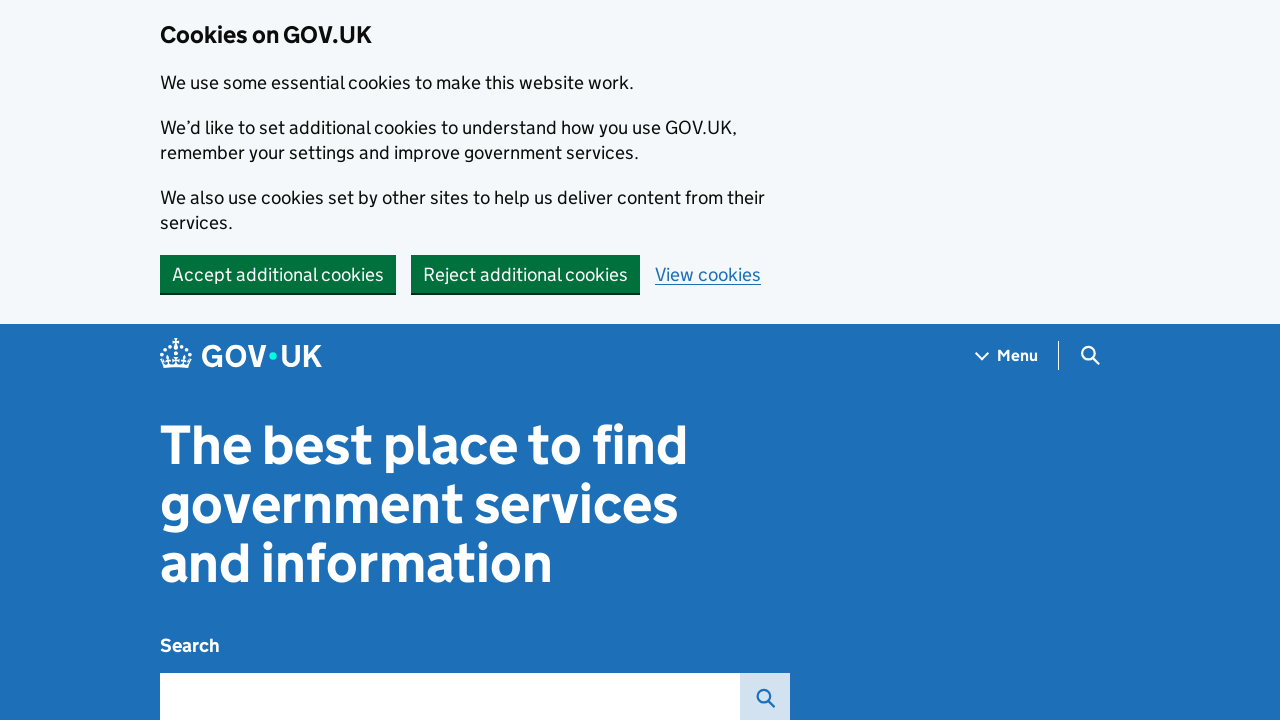

Scrolled the accessibility statement link into view
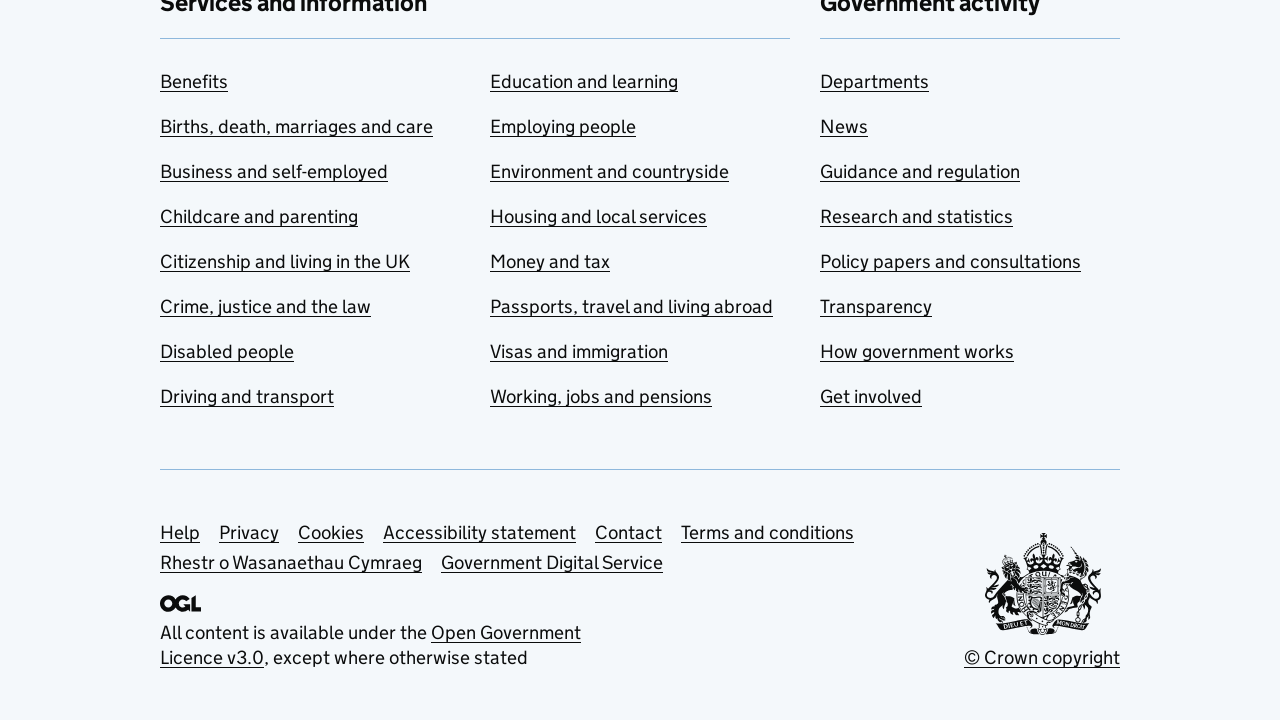

Clicked the accessibility statement link at (480, 533) on text=Accessibility statement
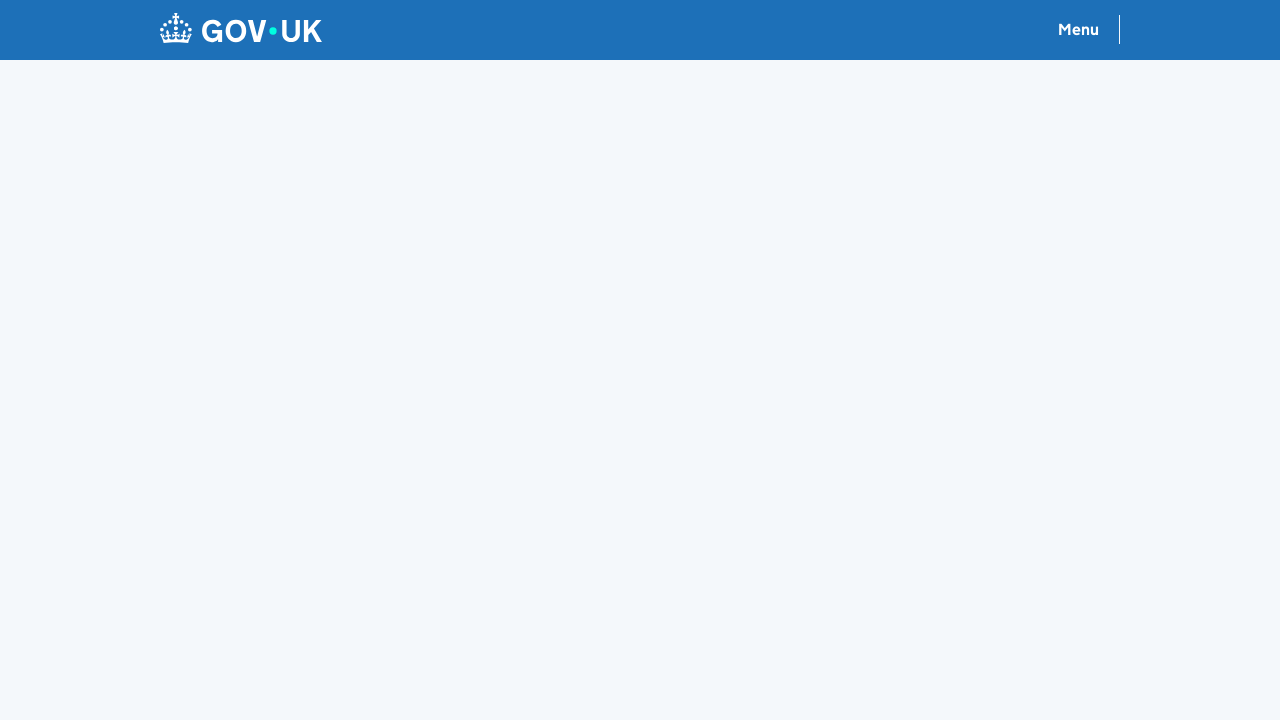

Waited for h1 heading to load on accessibility page
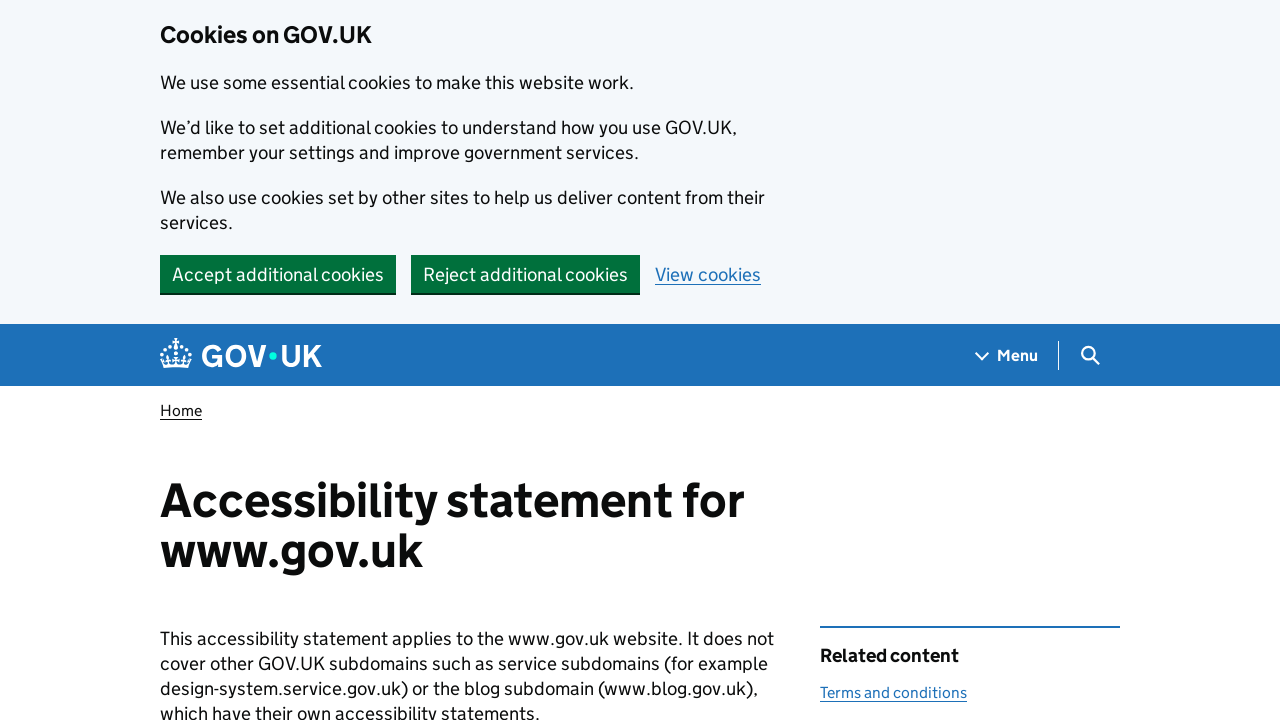

Retrieved heading text from h1 element
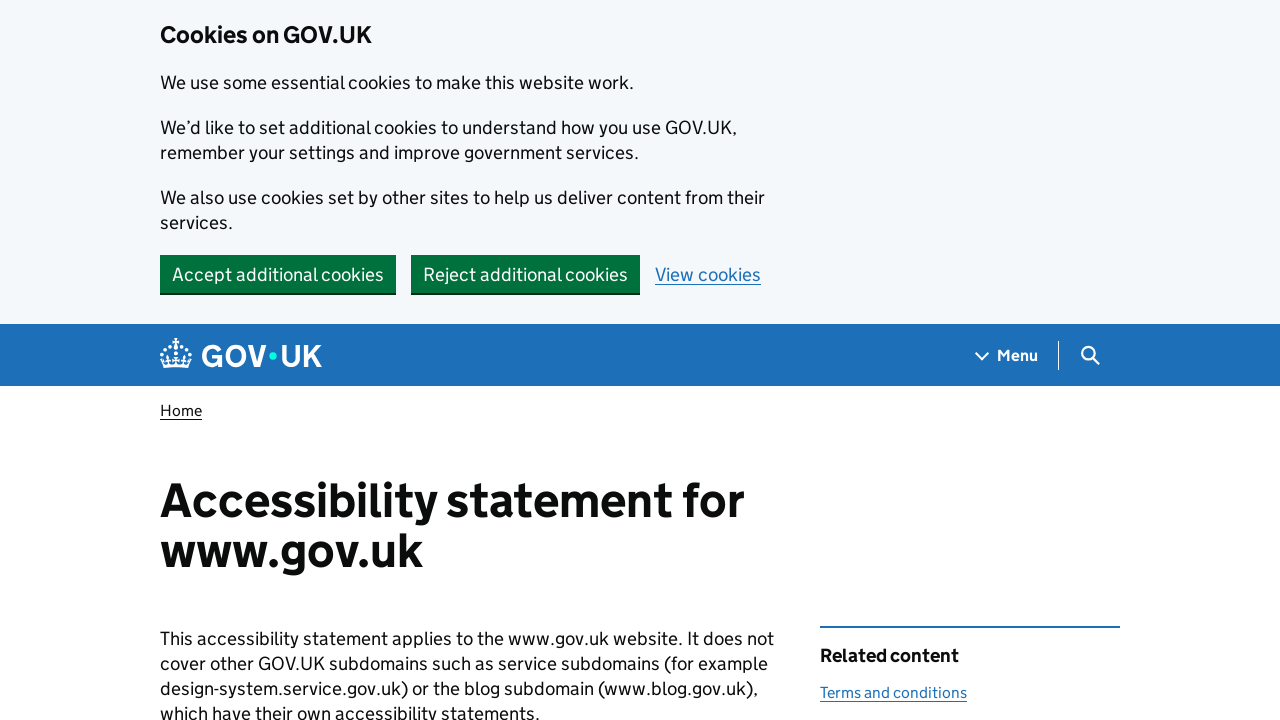

Verified heading contains 'Accessibility statement'
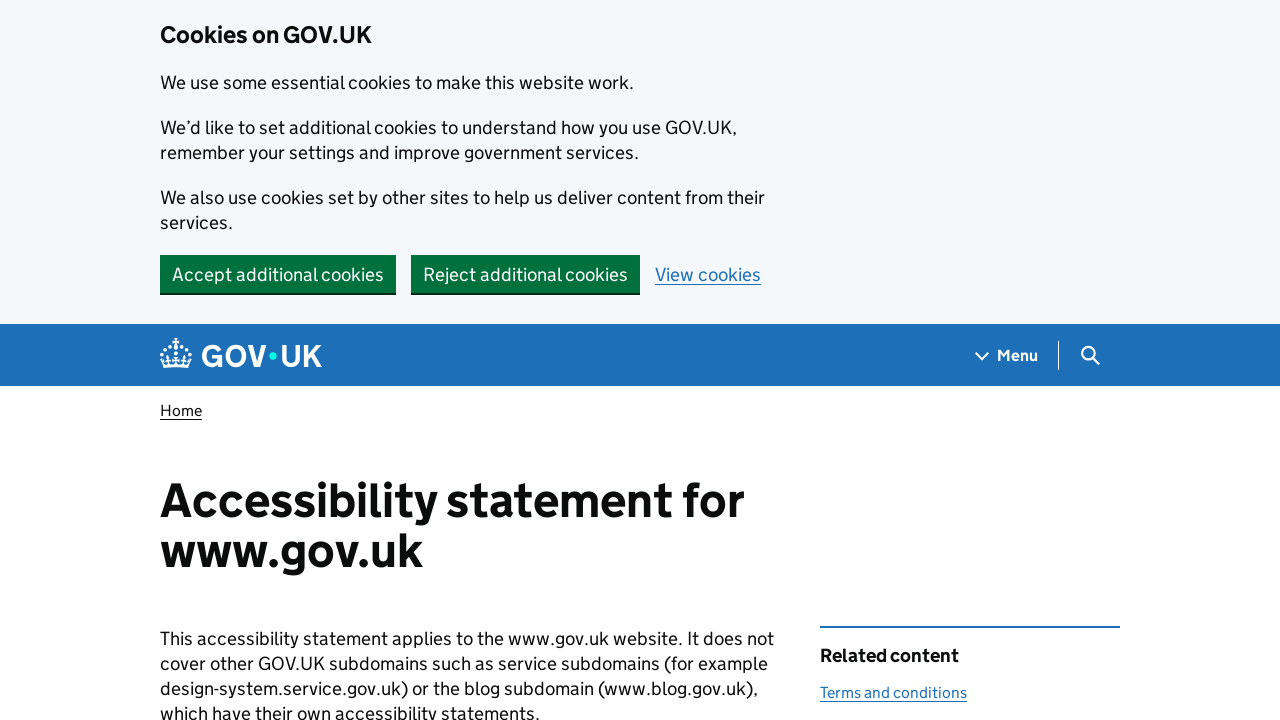

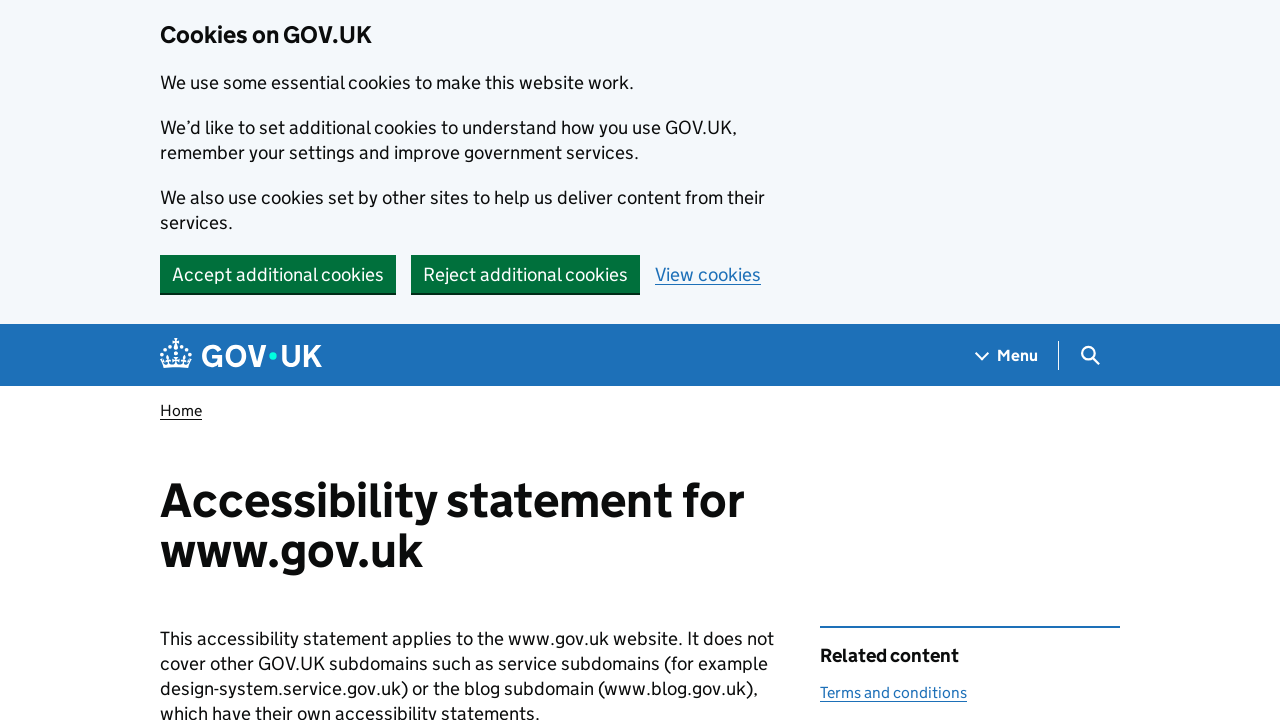